Tests right-click context menu functionality by performing a right-click on a button, selecting the Copy option from the context menu, and accepting the resulting alert

Starting URL: http://swisnl.github.io/jQuery-contextMenu/demo.html

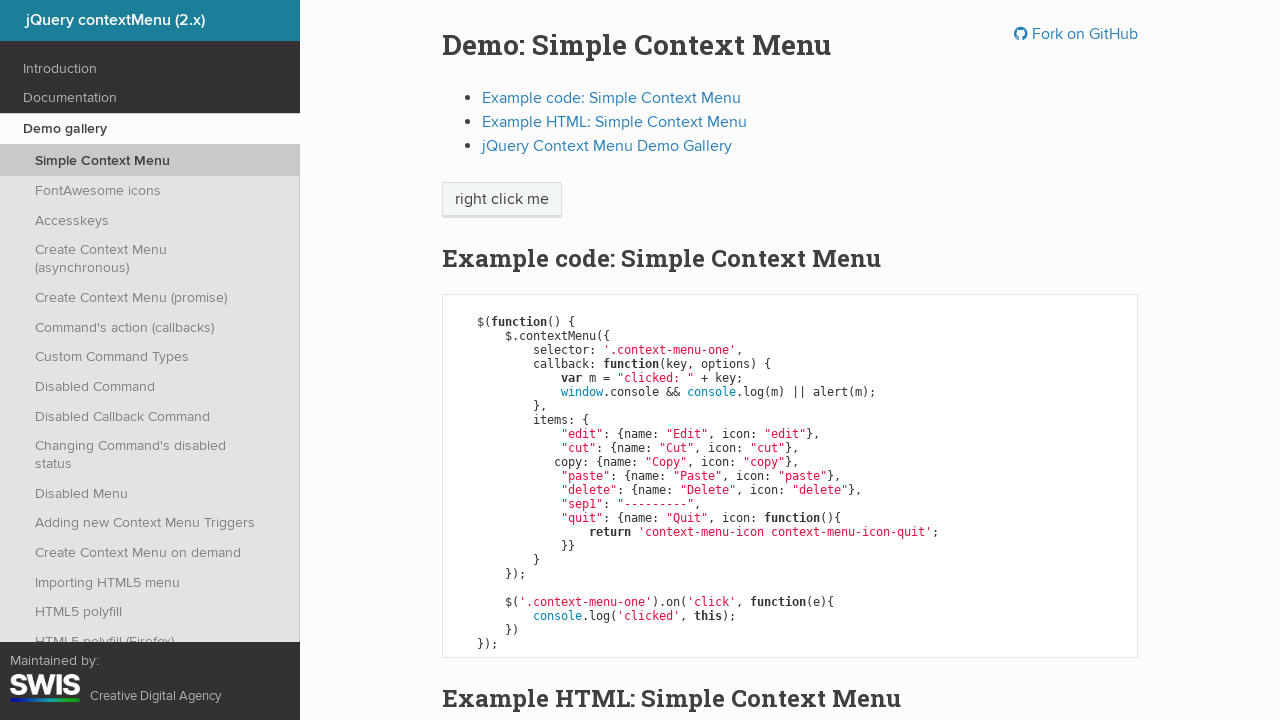

Located the context menu button element
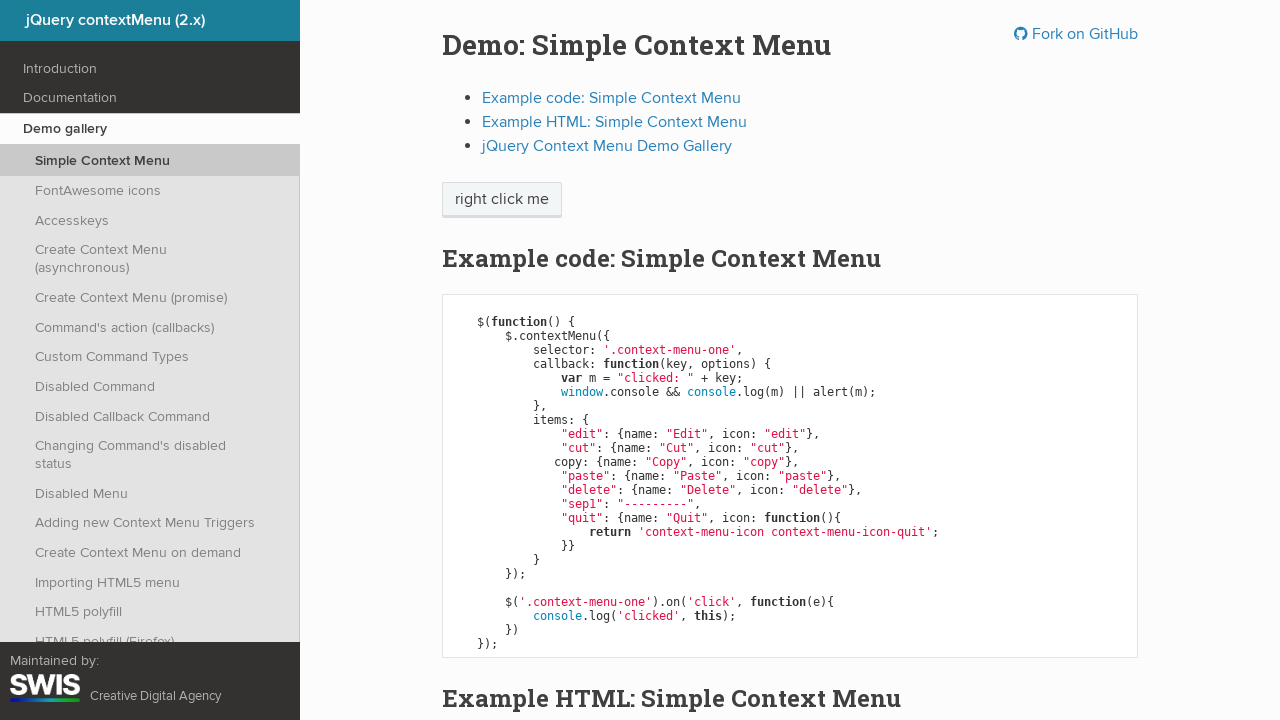

Right-clicked on the context menu button at (502, 200) on xpath=//span[@class='context-menu-one btn btn-neutral']
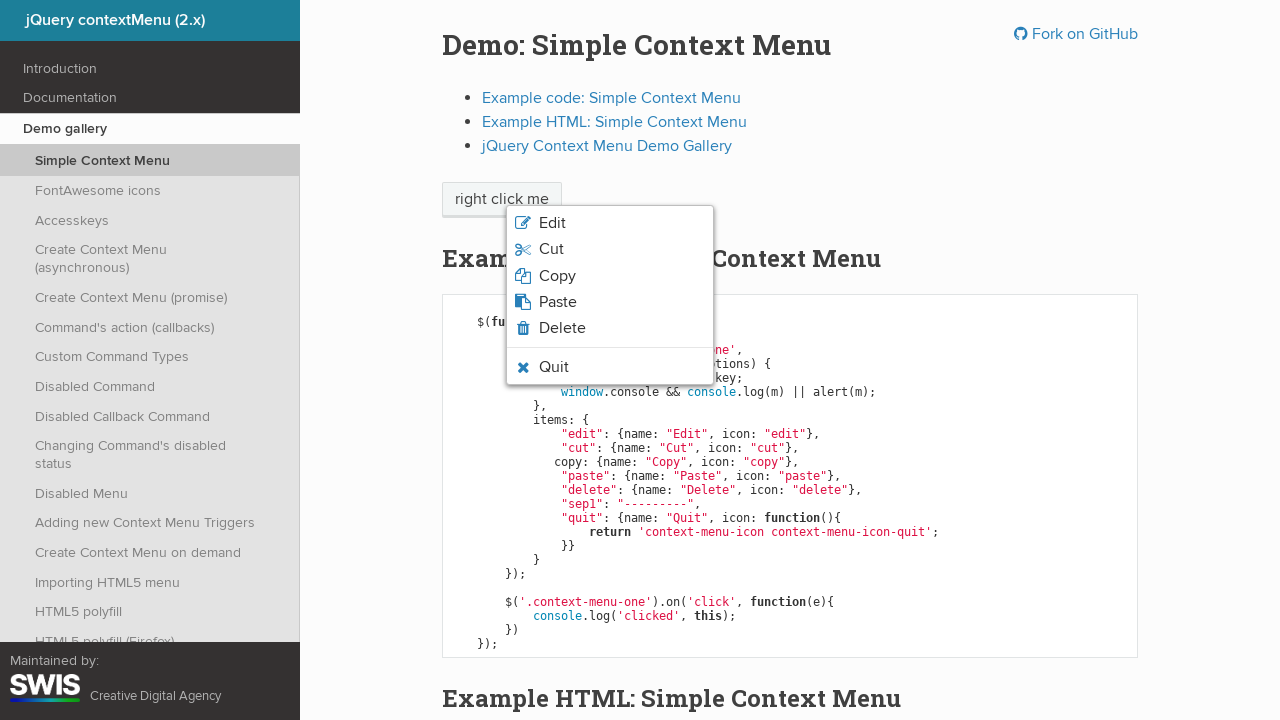

Clicked the Copy option from the context menu at (557, 276) on xpath=//span[normalize-space()='Copy']
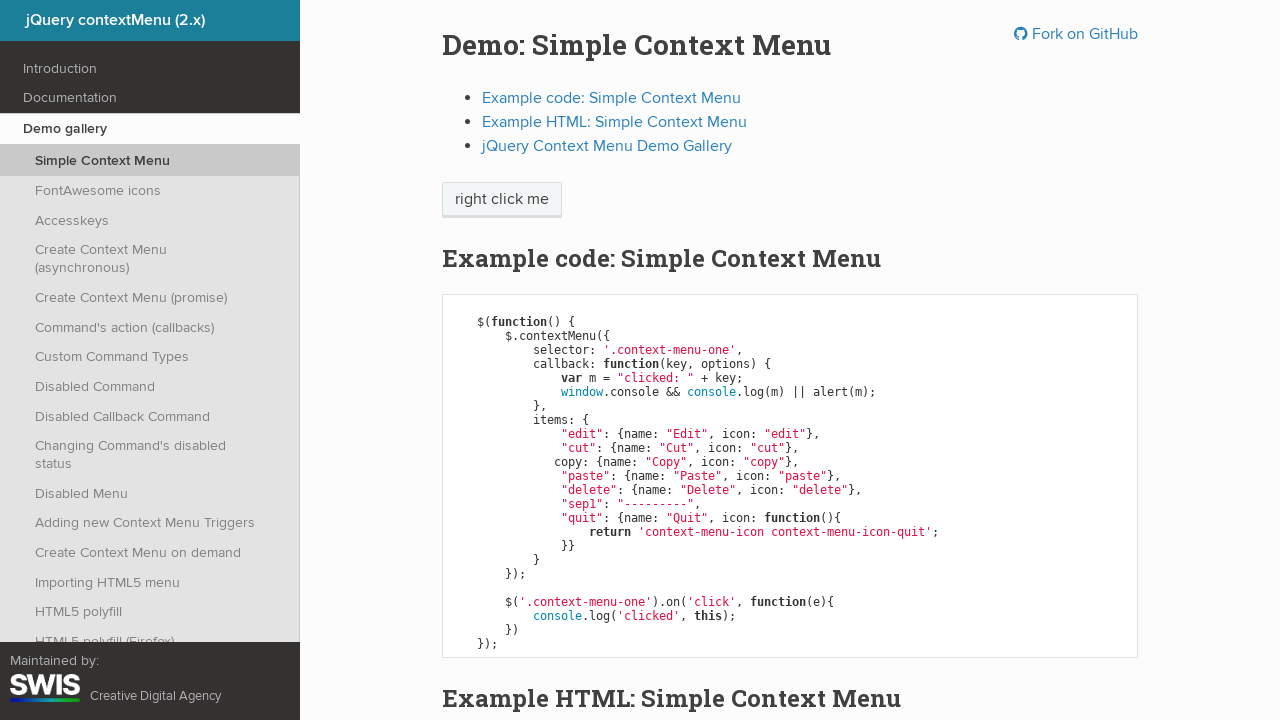

Accepted the alert dialog
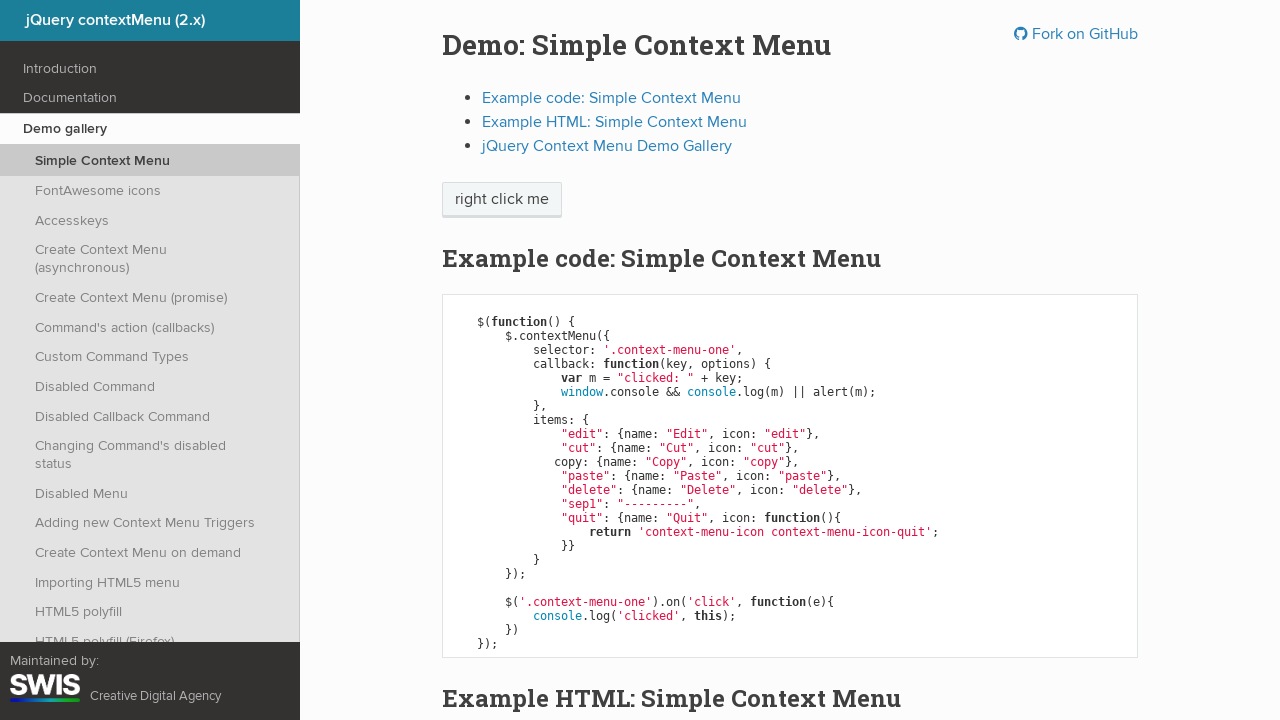

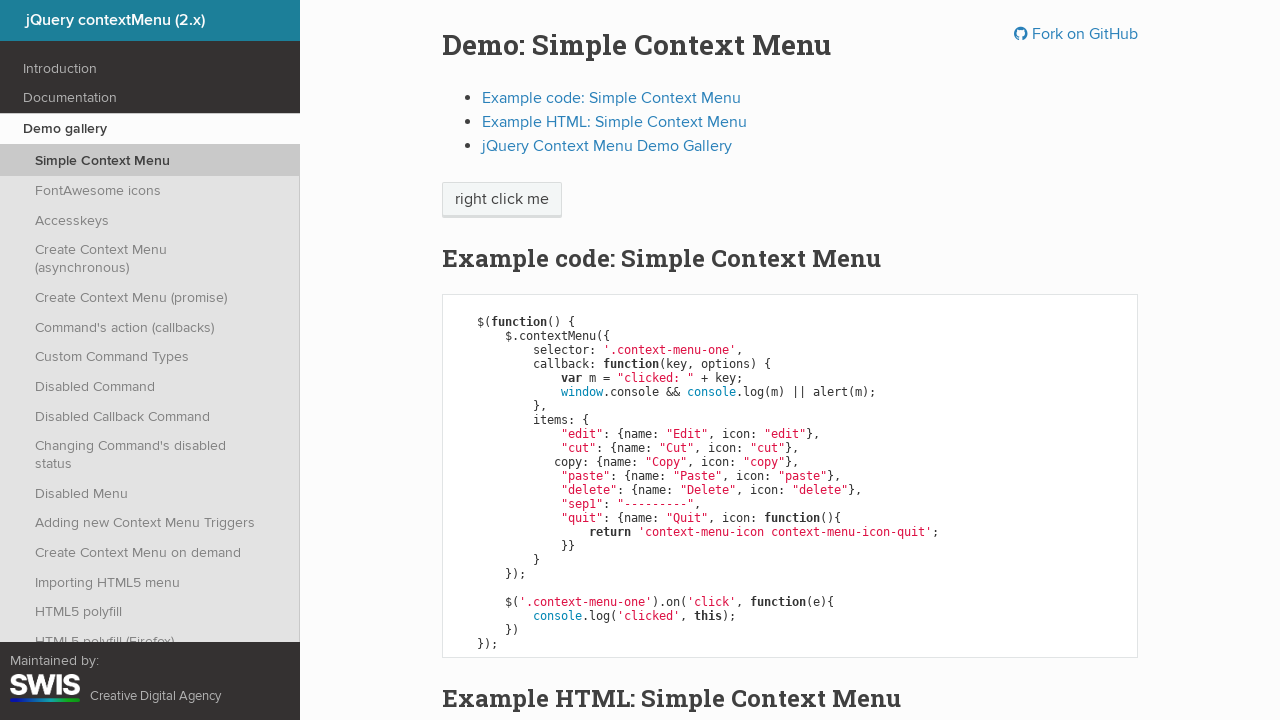